Tests radio button selection by iterating through a group of radio buttons and clicking the one with the value "Cheese"

Starting URL: http://www.echoecho.com/htmlforms10.htm

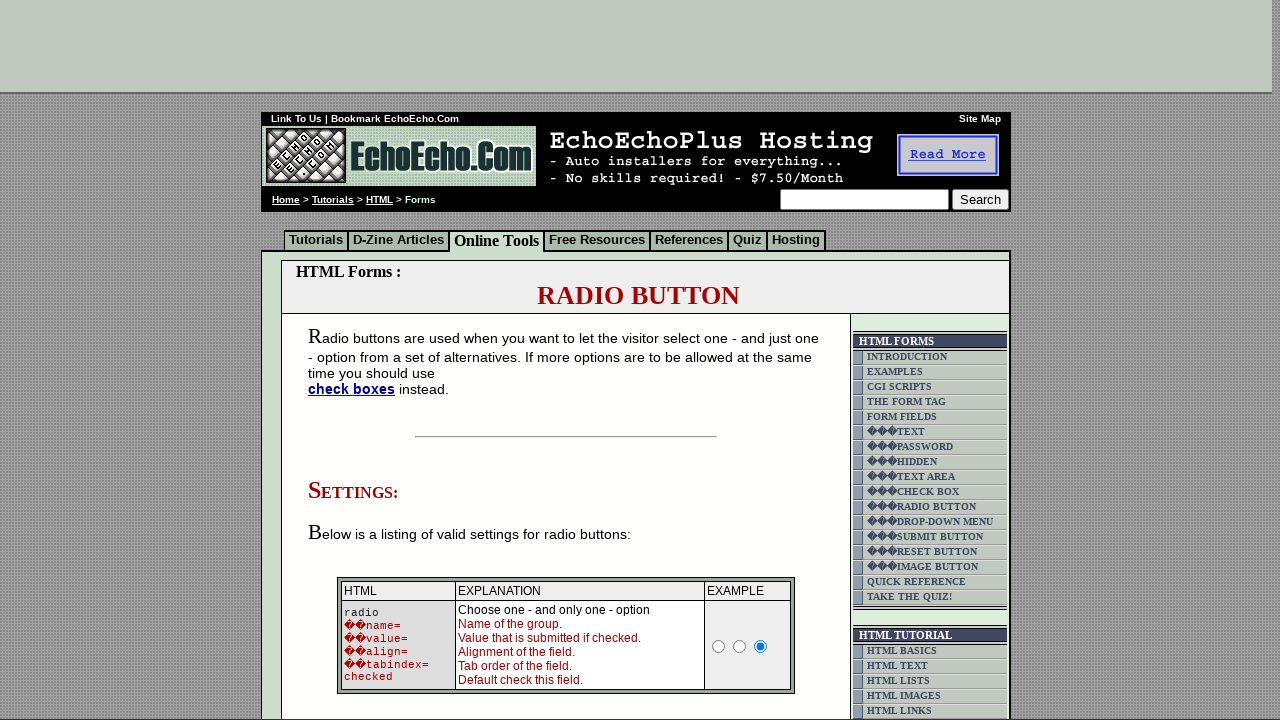

Waited for radio button group 'group1' to load
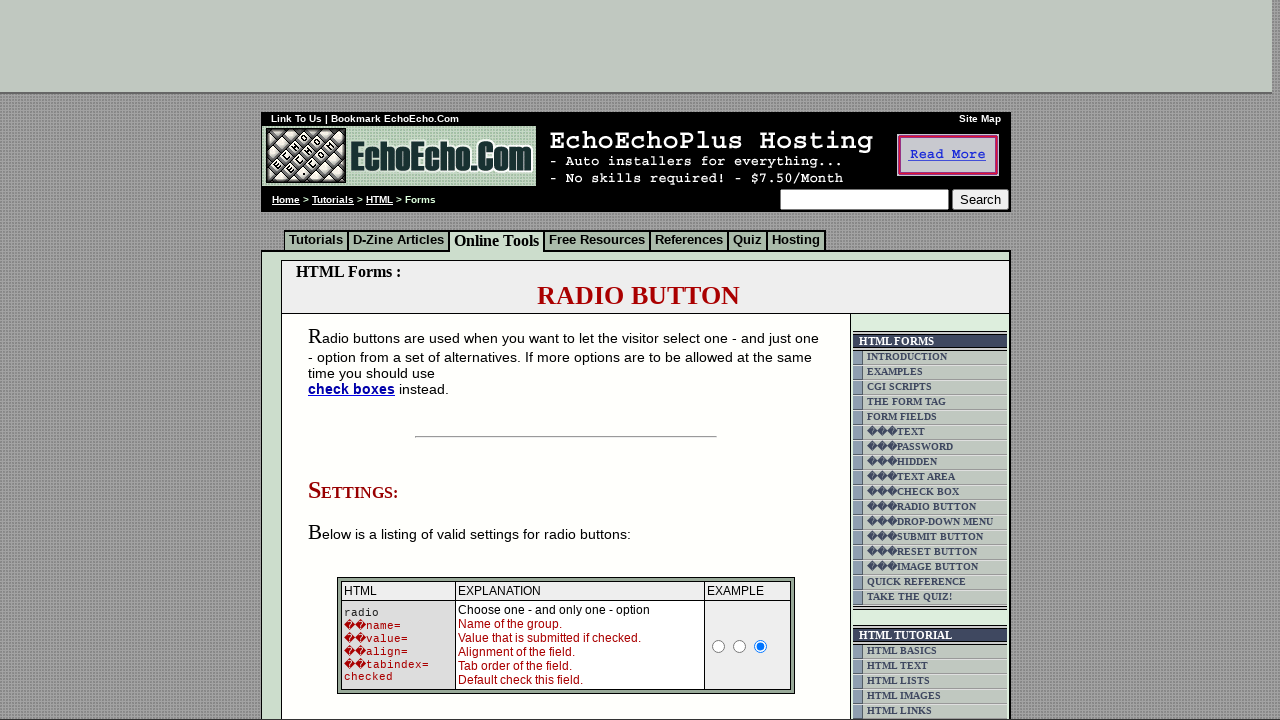

Located all radio buttons in group1
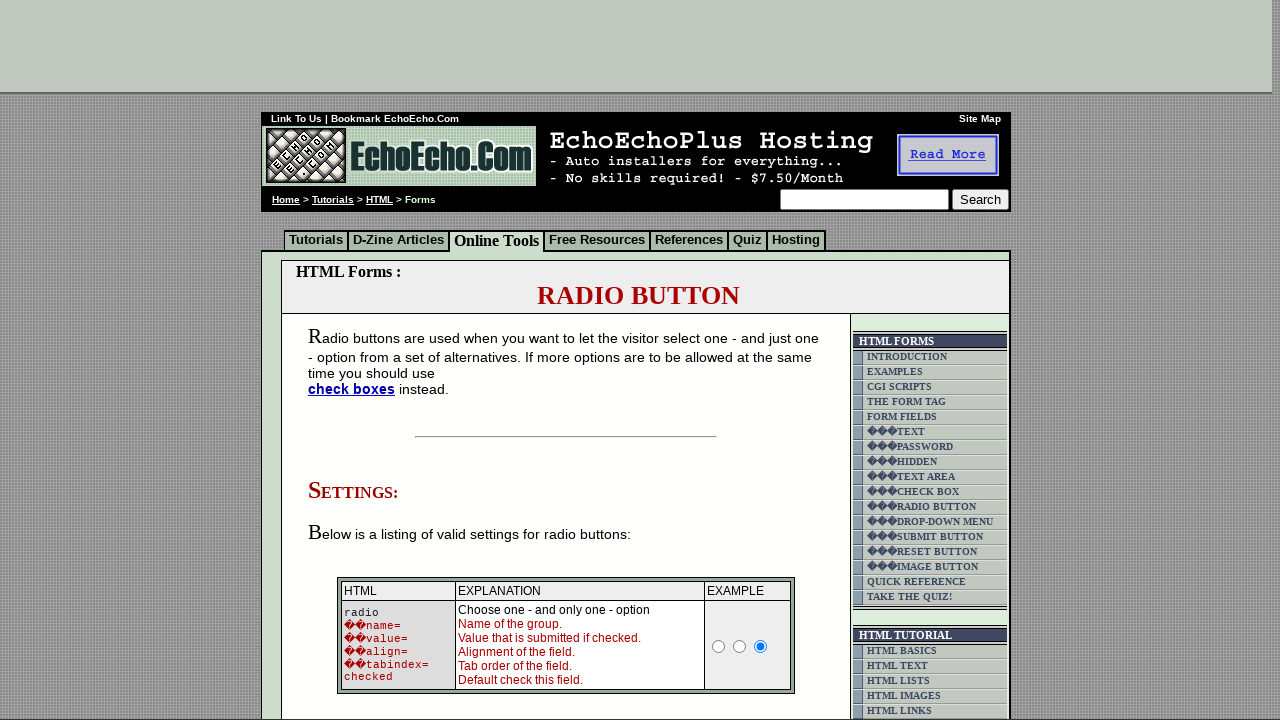

Found 3 radio buttons in group1
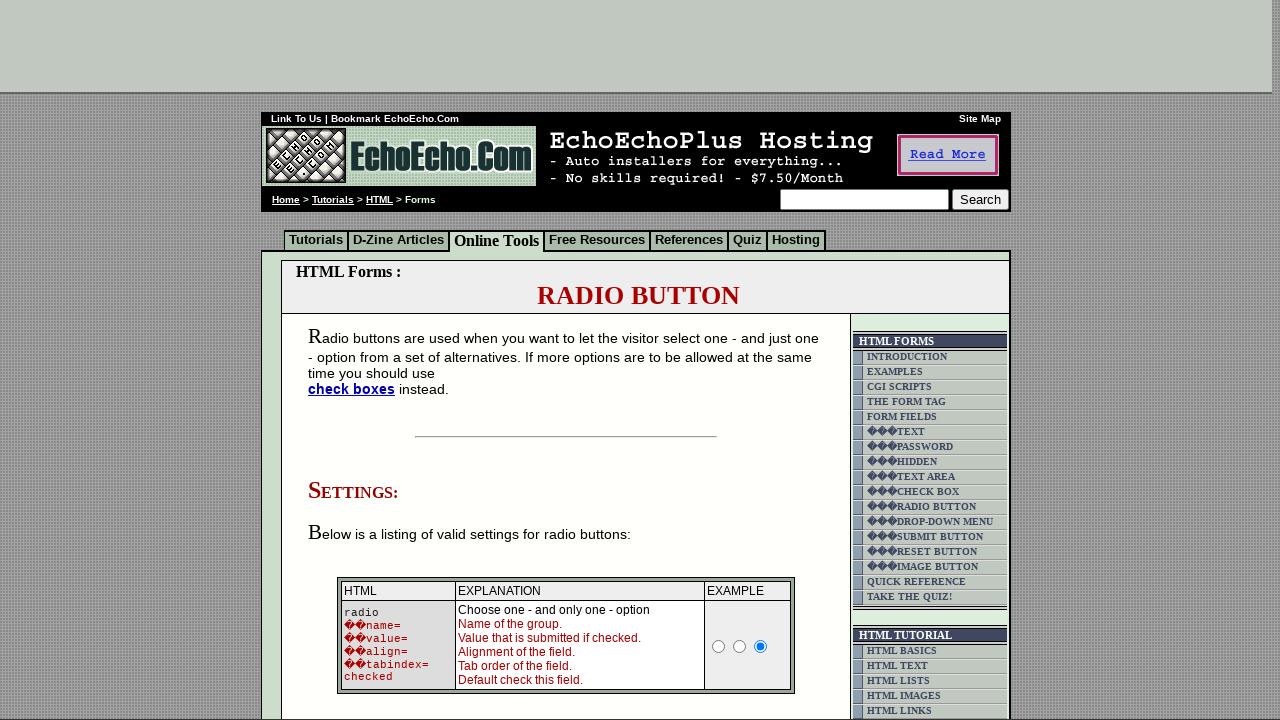

Retrieved value 'Milk' from radio button 1
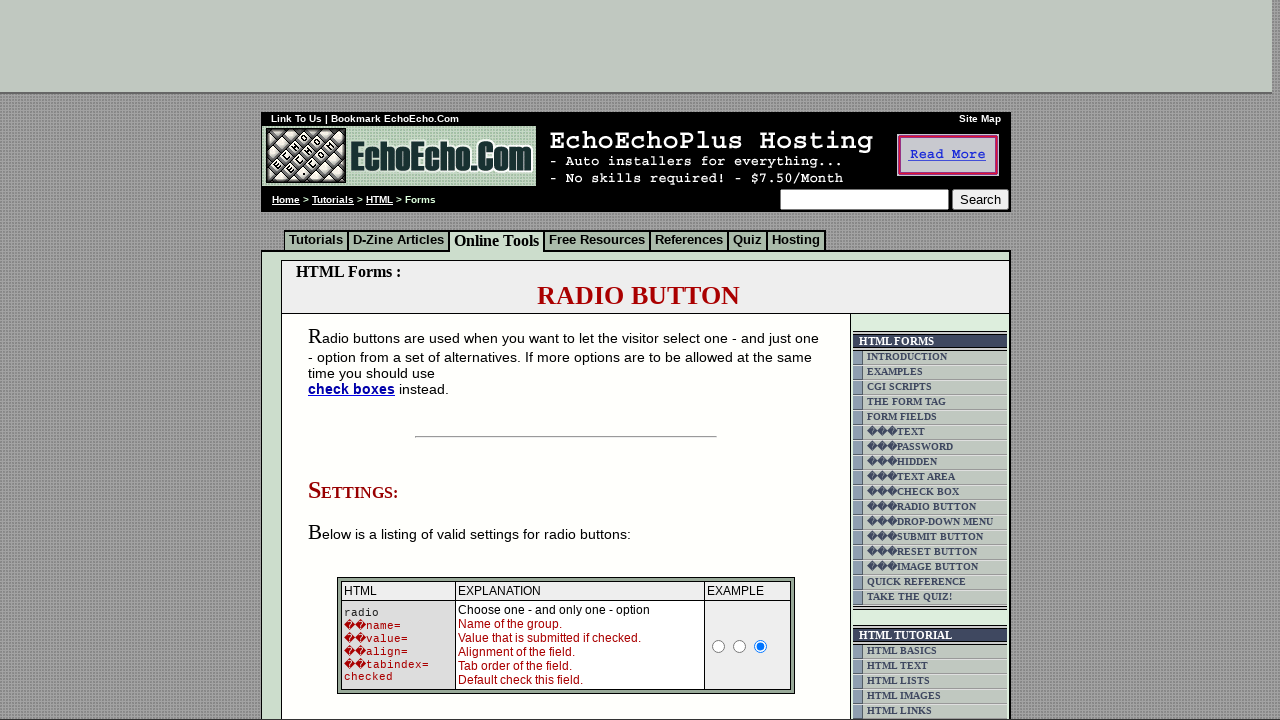

Retrieved value 'Butter' from radio button 2
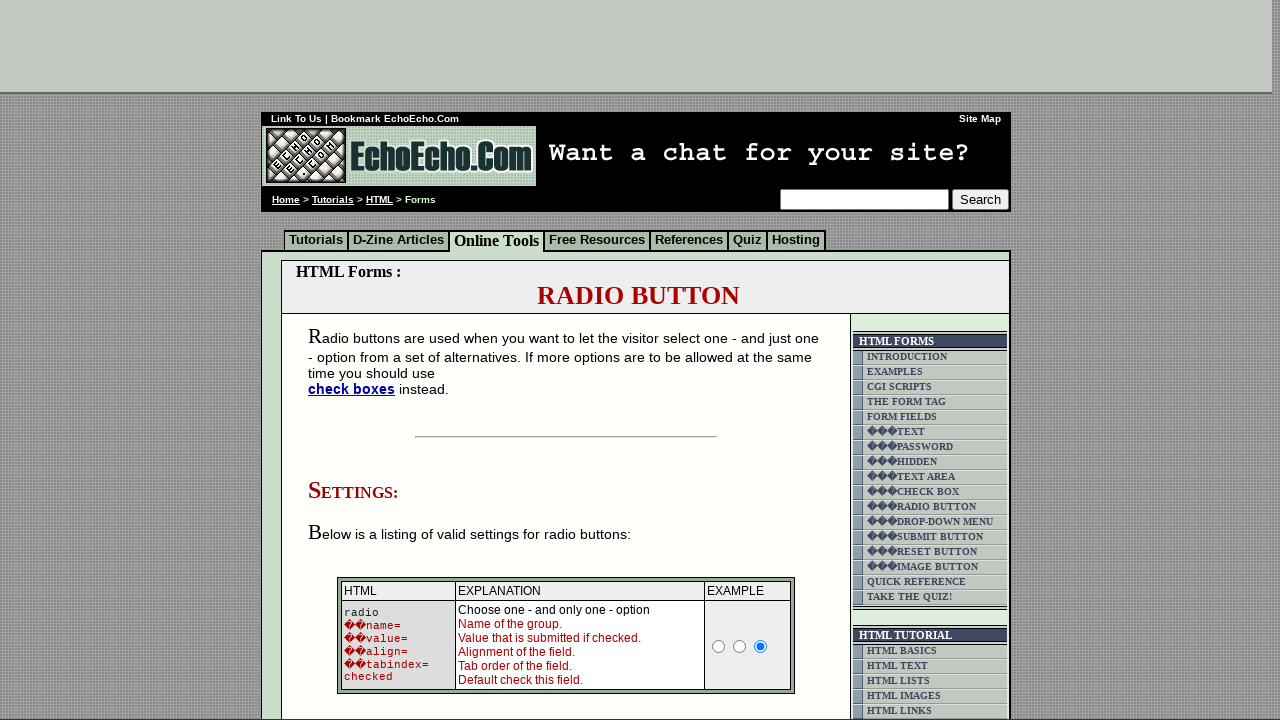

Retrieved value 'Cheese' from radio button 3
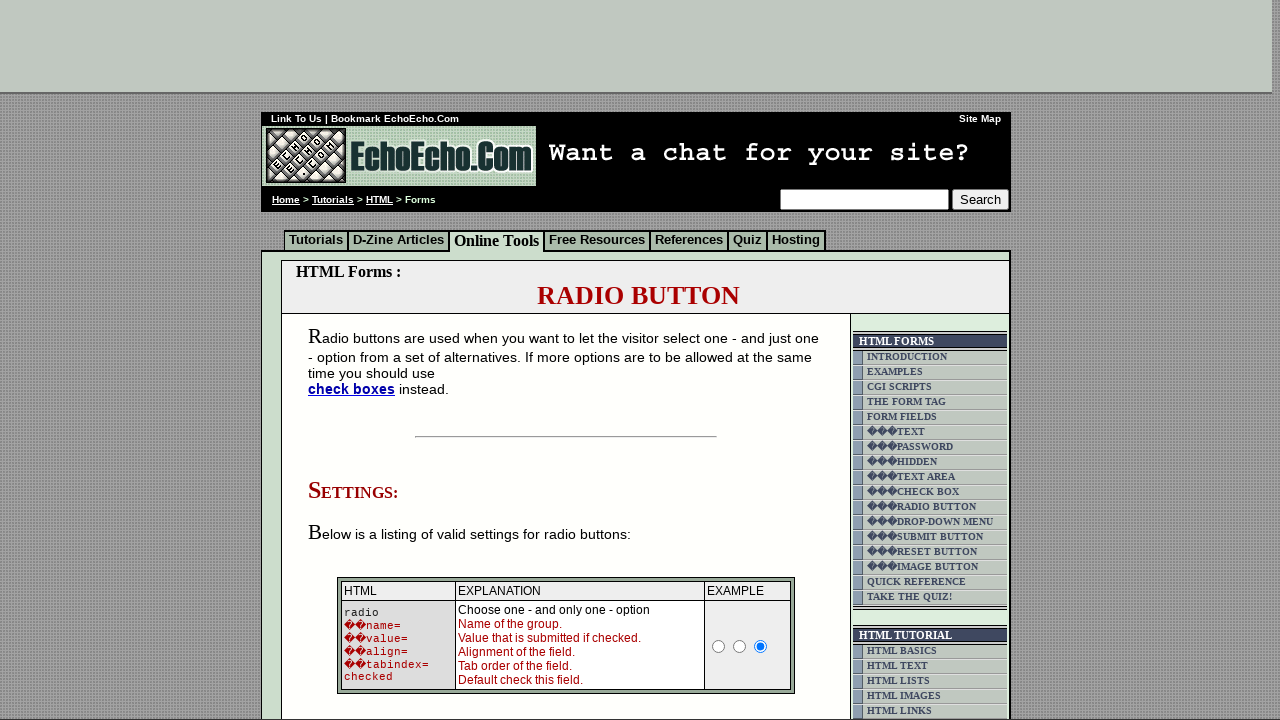

Clicked radio button with value 'Cheese' at (356, 360) on input[name='group1'] >> nth=2
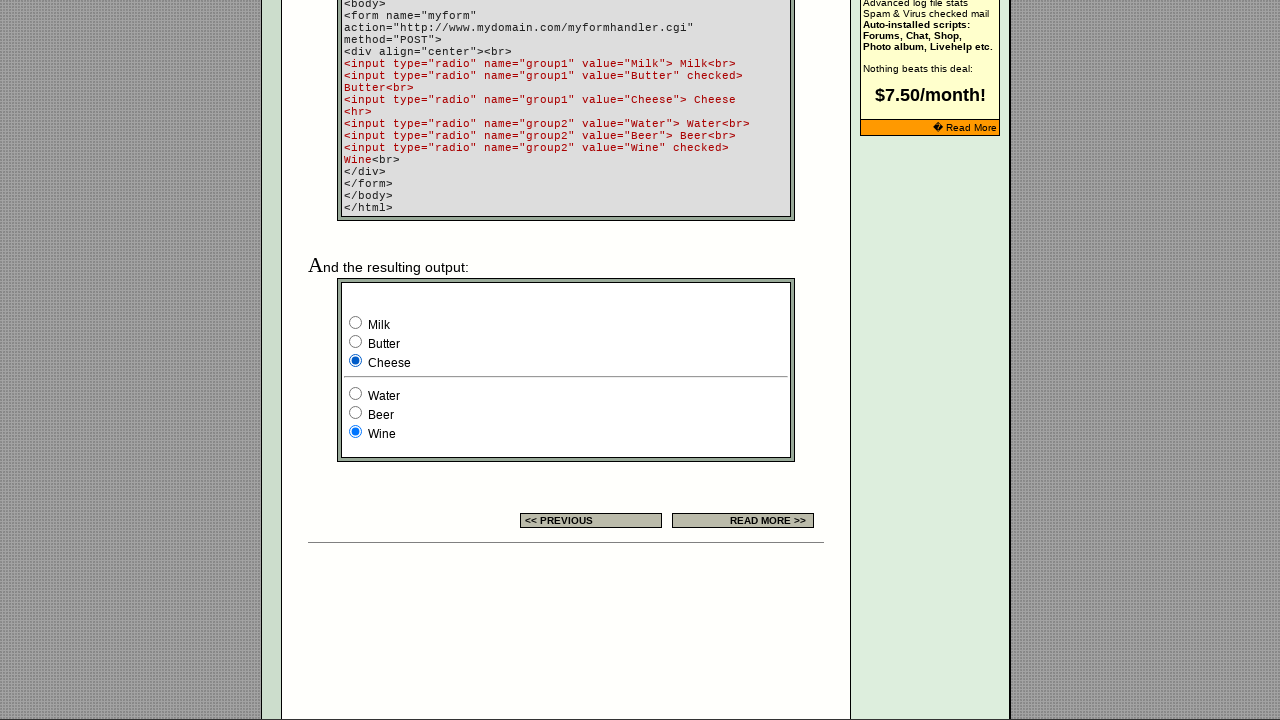

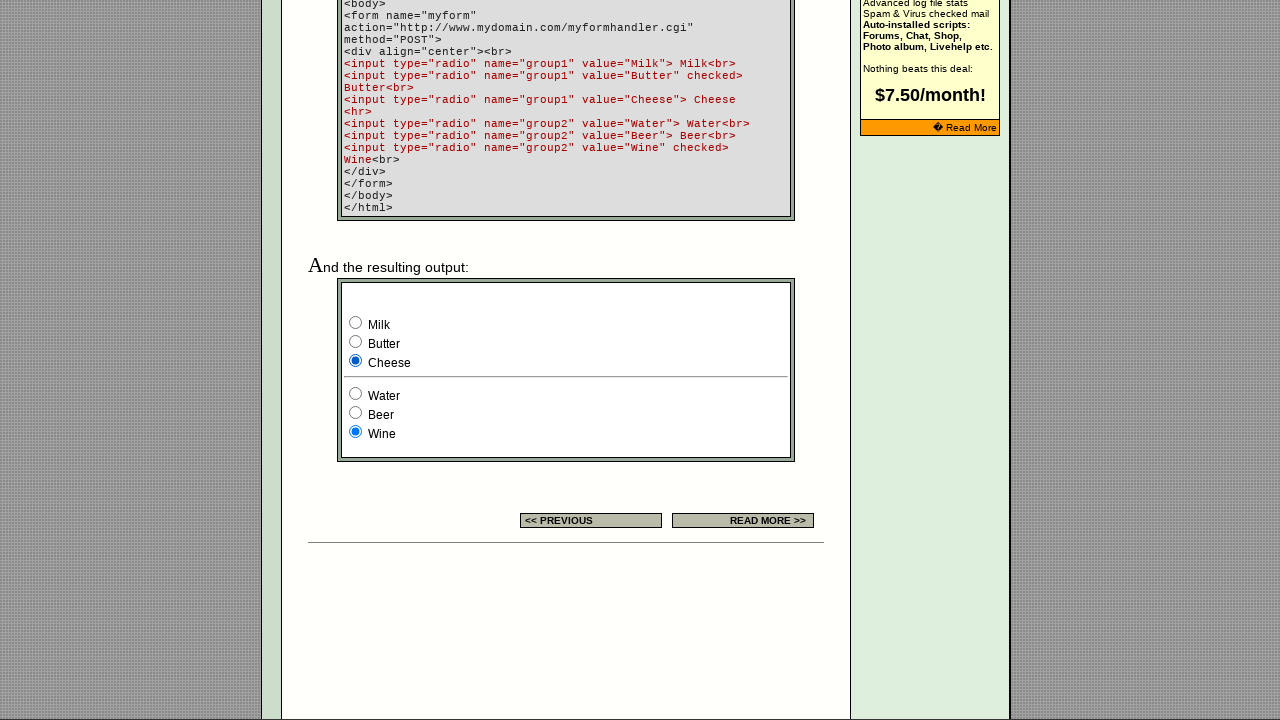